Tests a progress element demo by entering a value in an input field and clicking the Start button to initiate a progress action

Starting URL: https://demoapps.qspiders.com/ui/progress/element?sublist=2

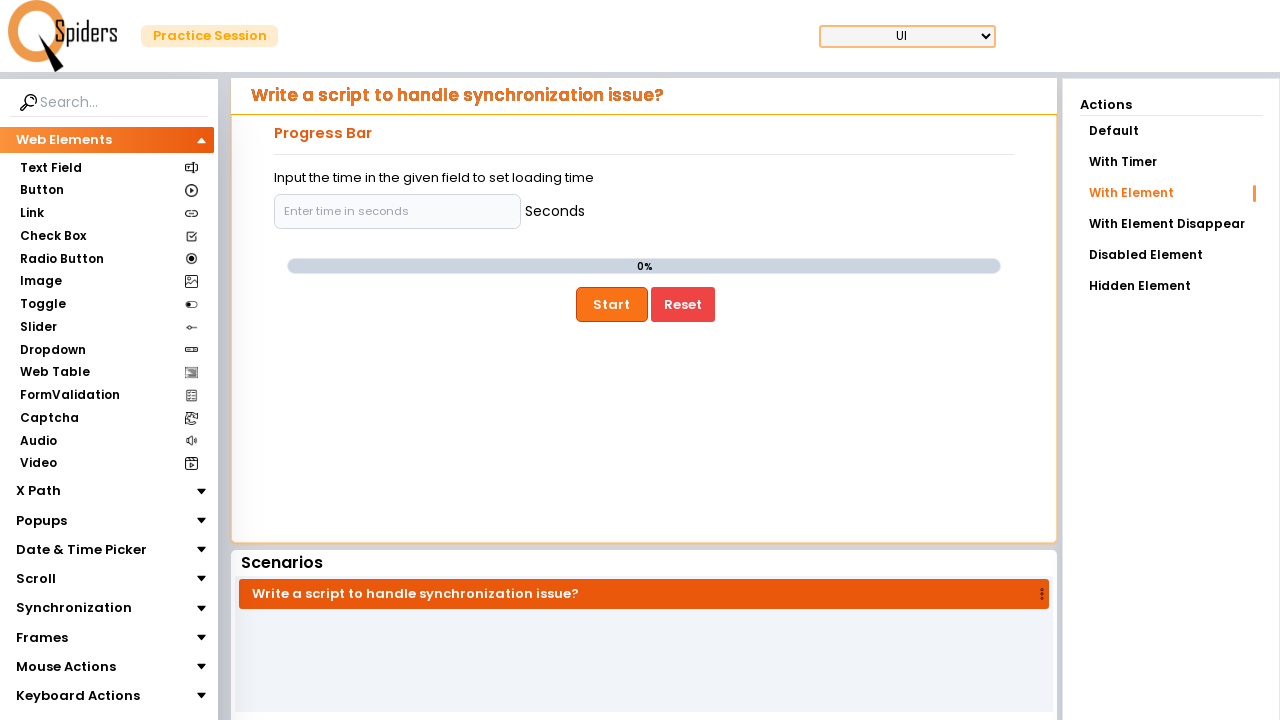

Entered value '5' in the first text input field on (//input[@type='text'])[1]
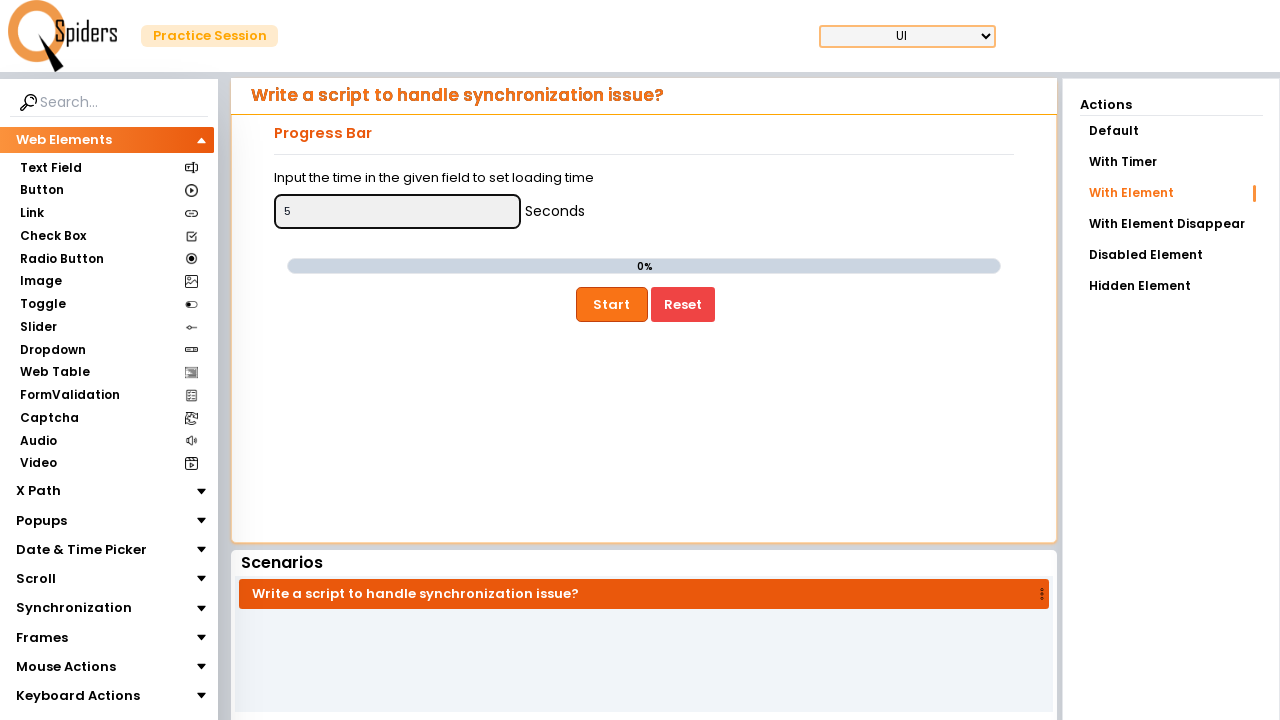

Clicked the Start button to initiate progress action at (612, 304) on xpath=//button[.='Start']
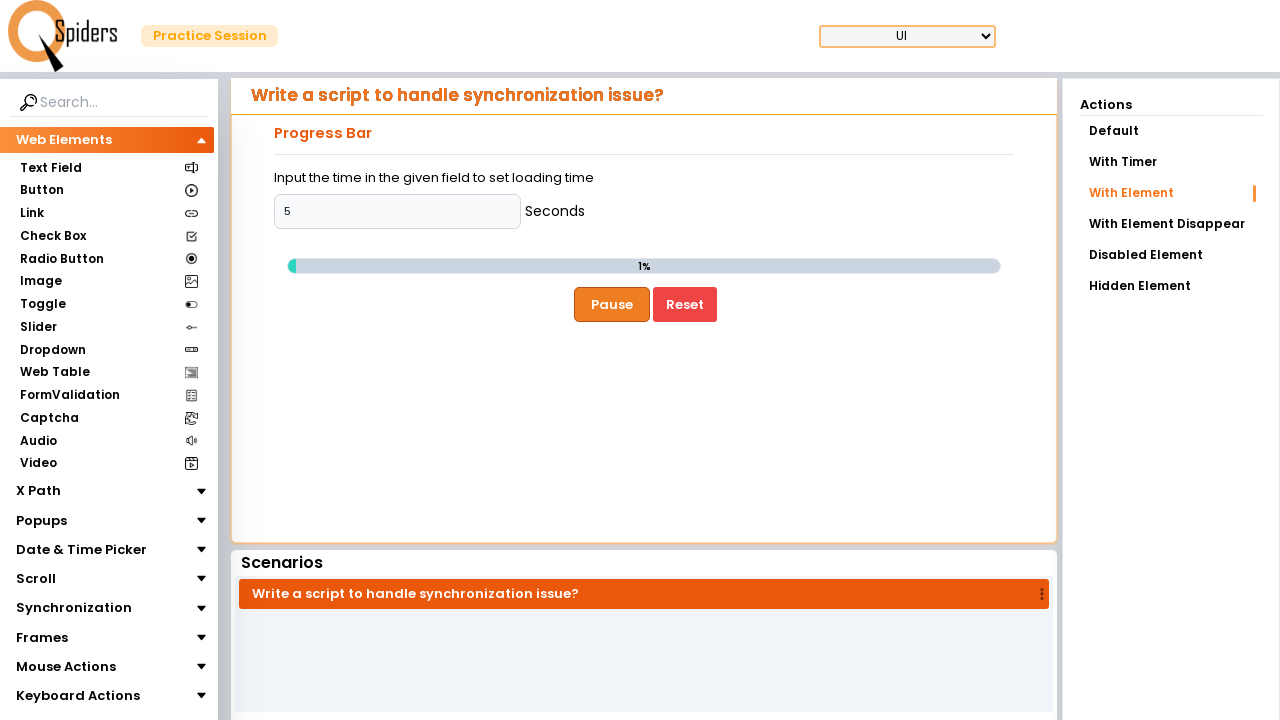

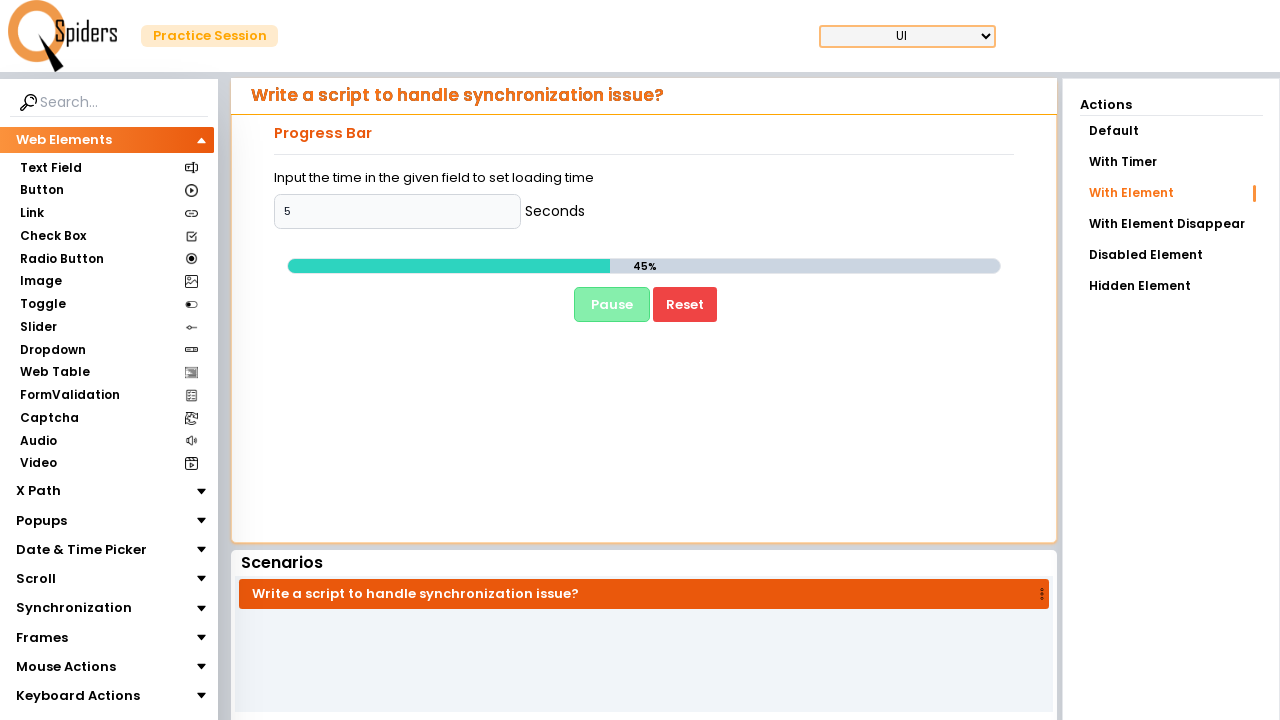